Tests that the error message can be closed by clicking the close button

Starting URL: https://the-internet.herokuapp.com/

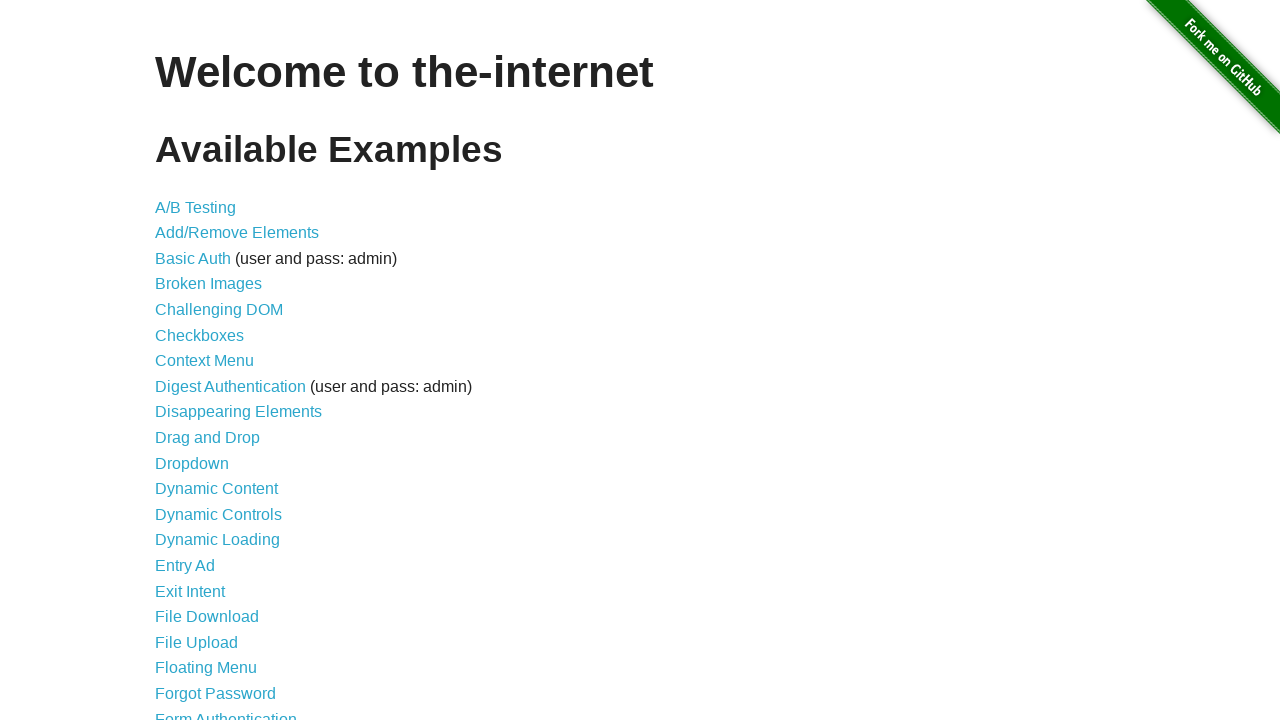

Clicked on Form Authentication link at (226, 712) on xpath=//a[text()="Form Authentication"]
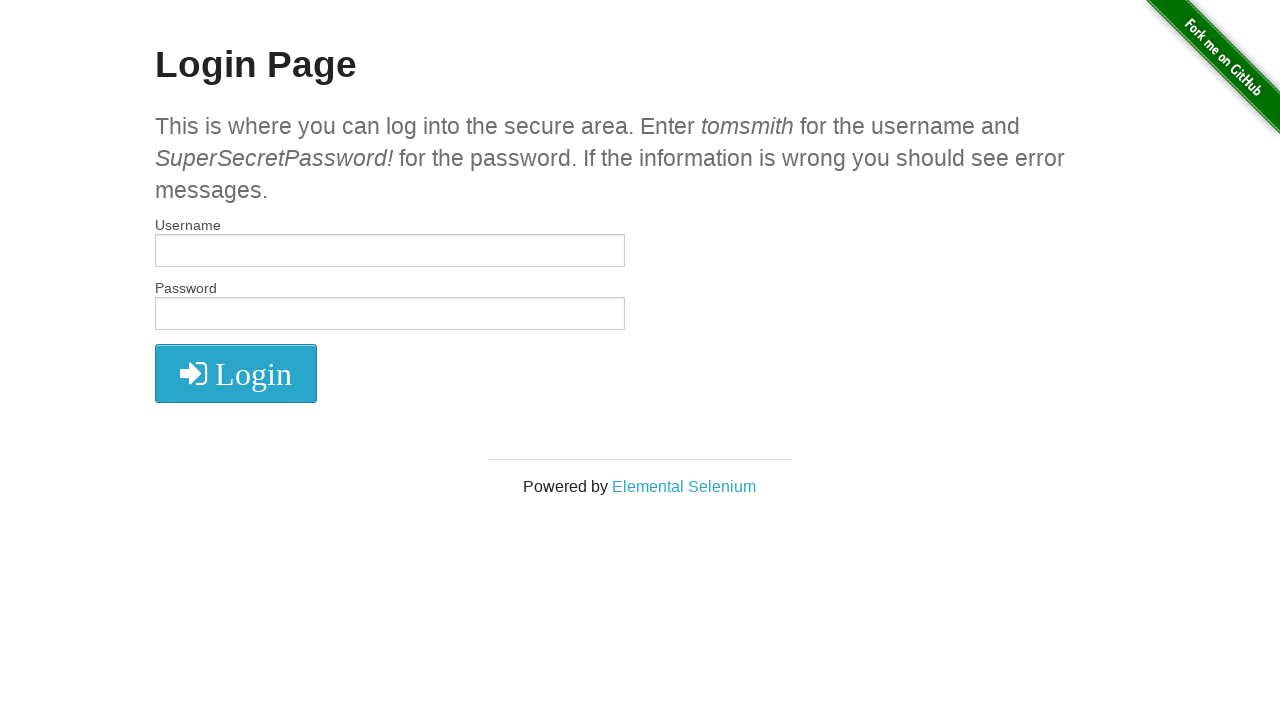

Clicked login button to trigger error at (236, 374) on xpath=//*[@id="login"]/button/i
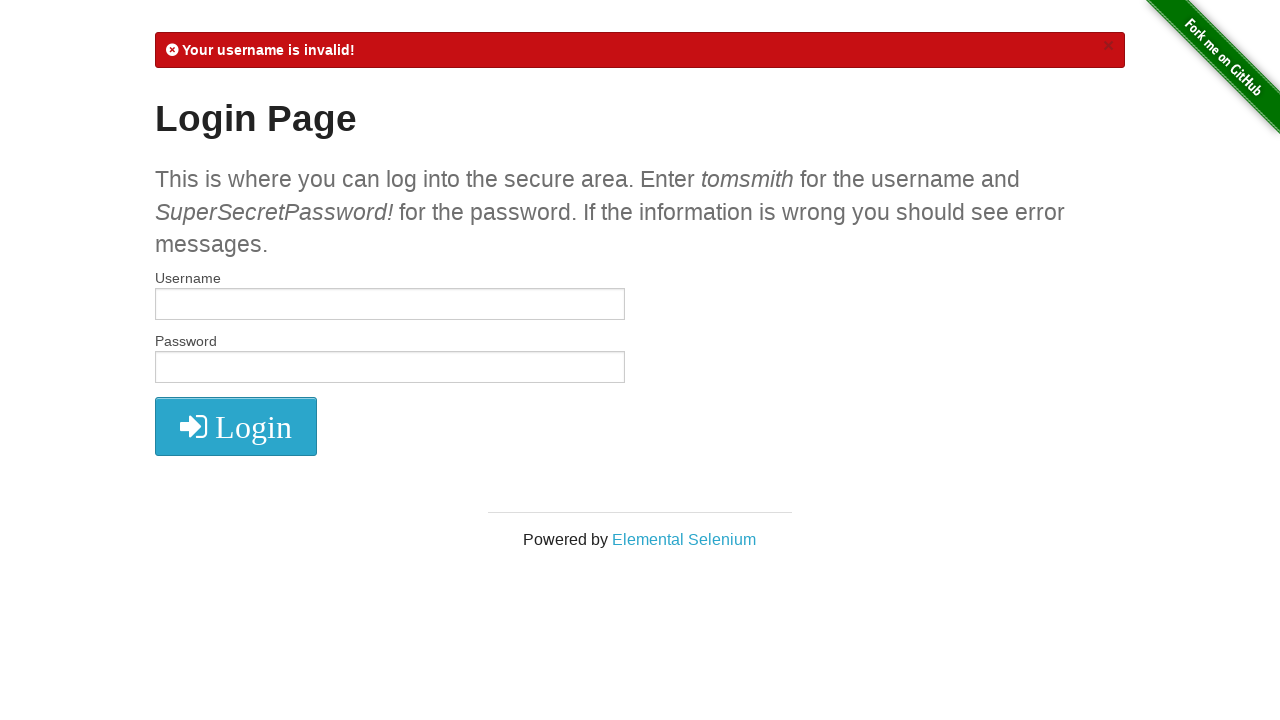

Error message appeared with 'Your username is invalid' text
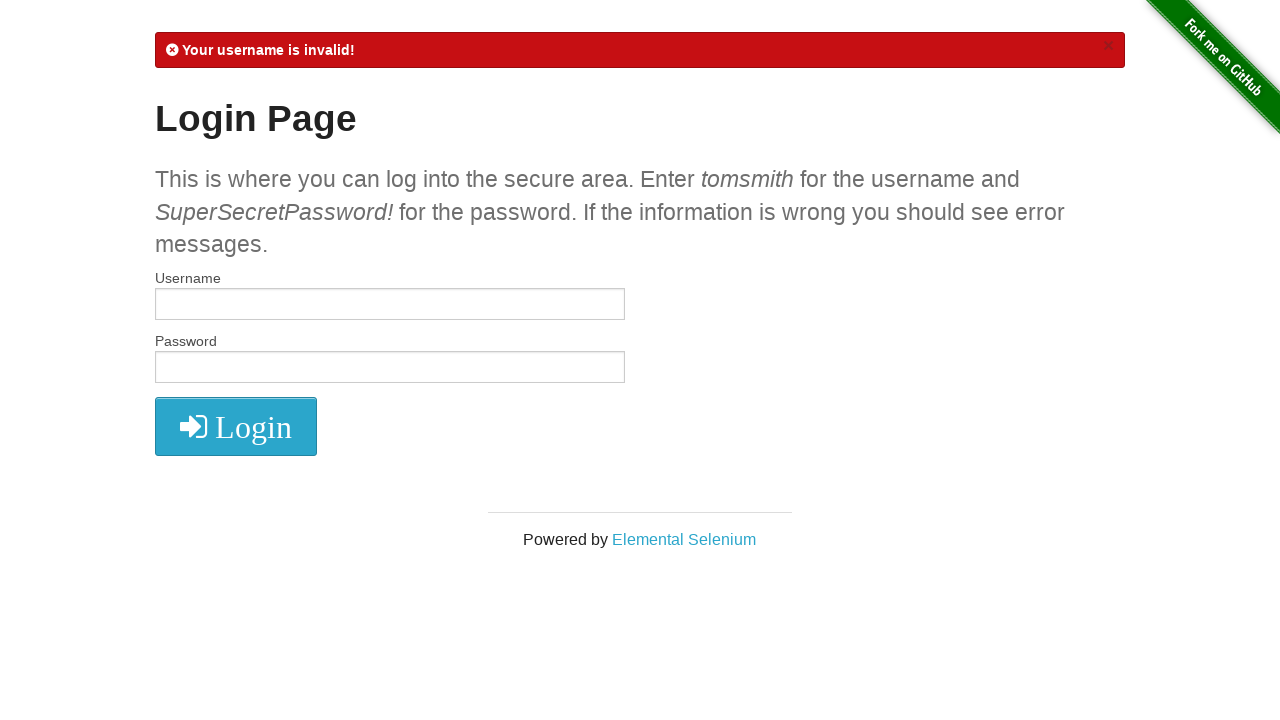

Clicked the close button to dismiss error message at (1108, 46) on xpath=//a[@class="close"]
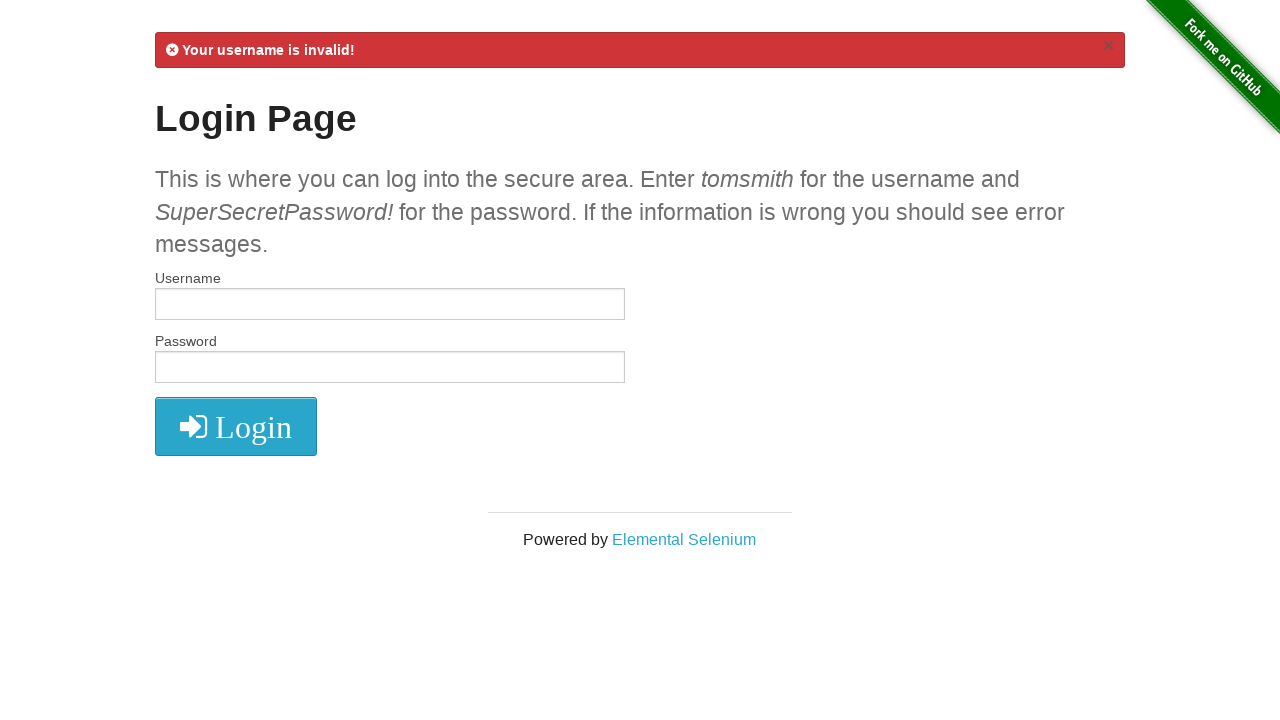

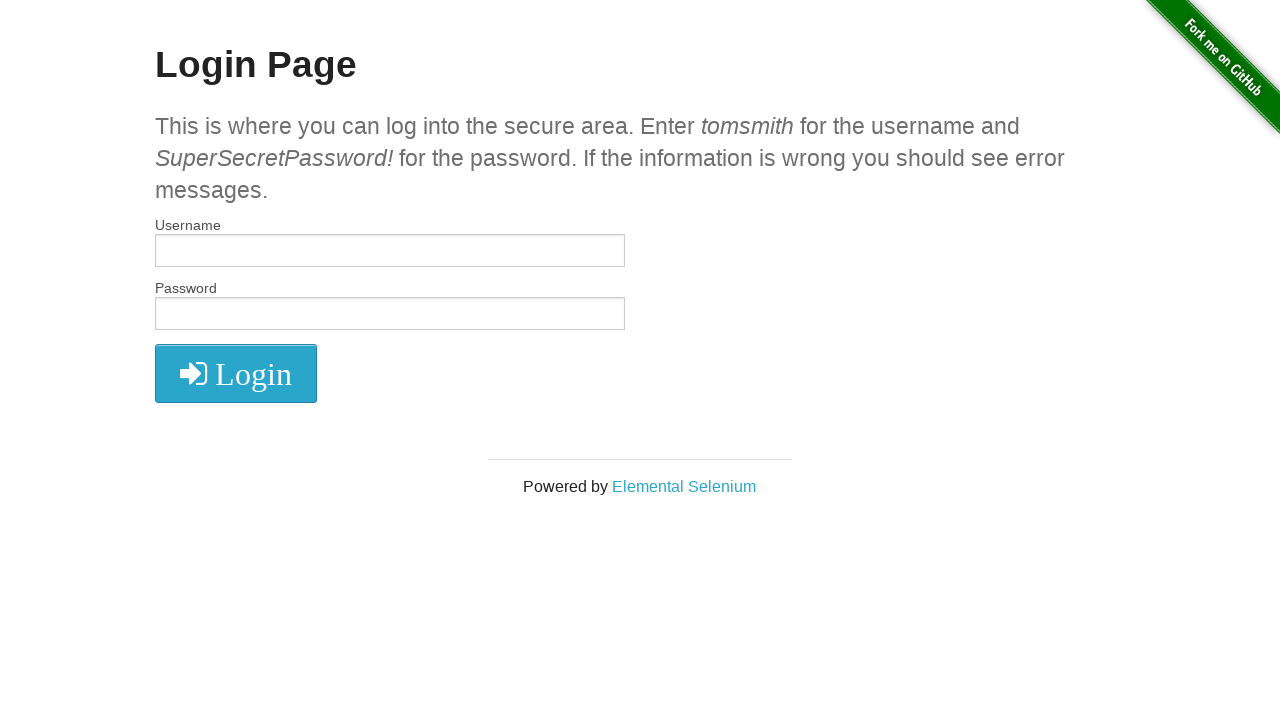